Tests triangle classifier with non-numeric first side expecting "Error: Side 1 is not a Number"

Starting URL: https://testpages.eviltester.com/styled/apps/triangle/triangle001.html

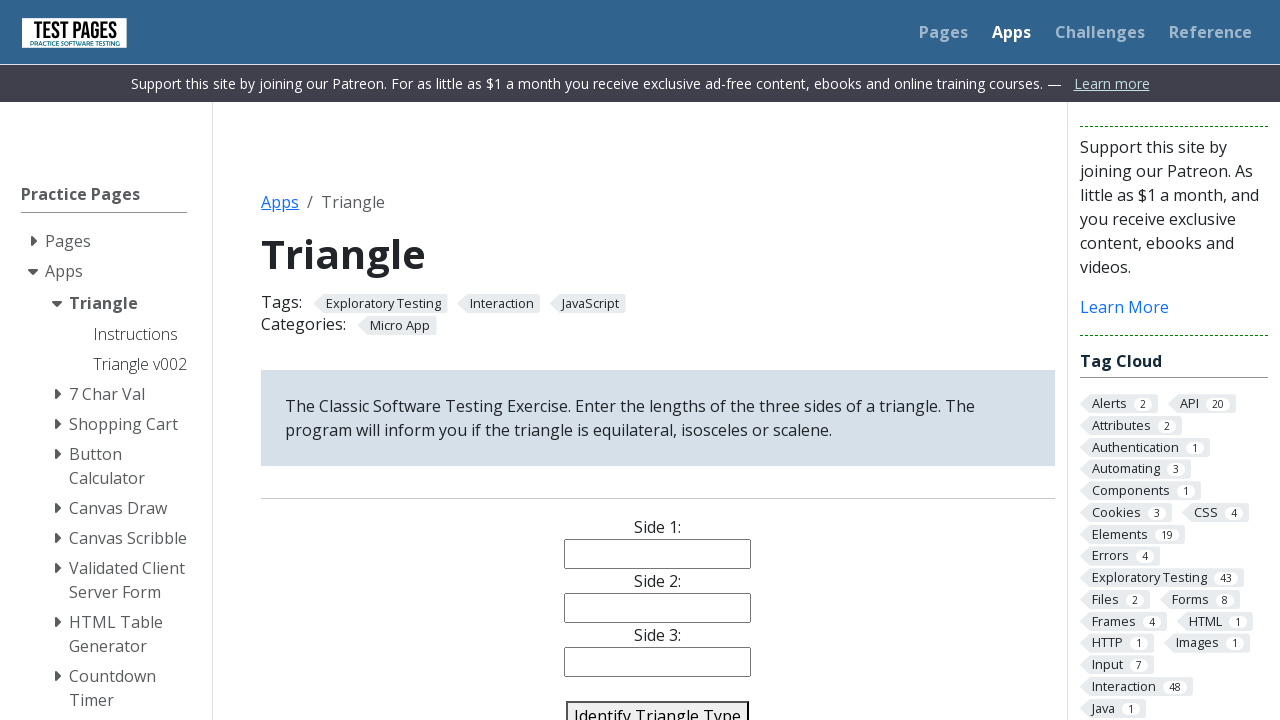

Filled side 1 input with non-numeric value 'a' on #side1
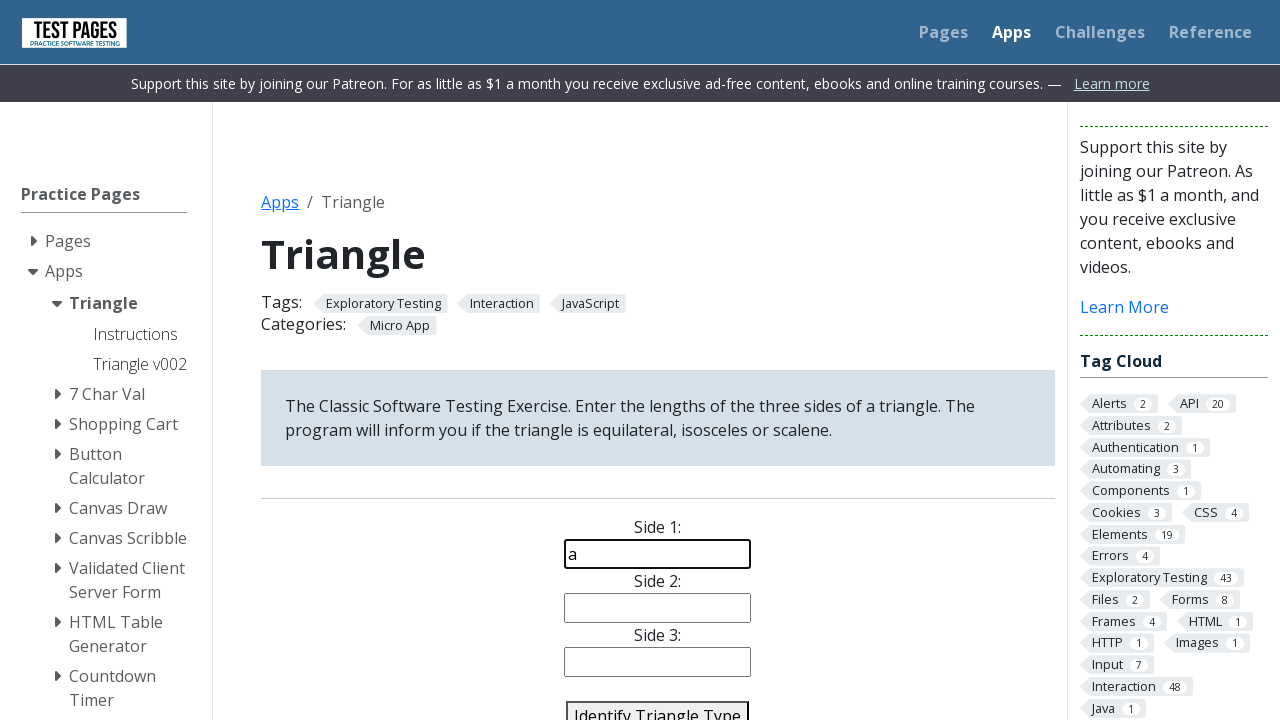

Filled side 2 input with value '1' on #side2
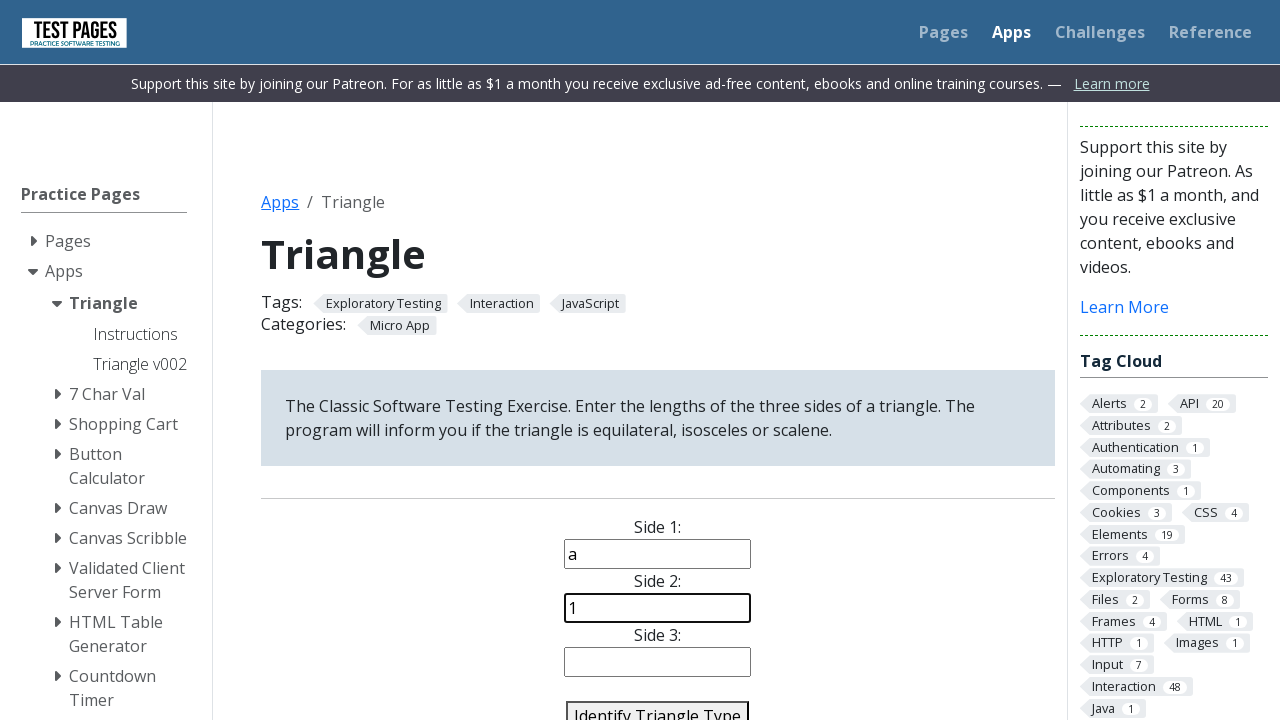

Filled side 3 input with value '2' on #side3
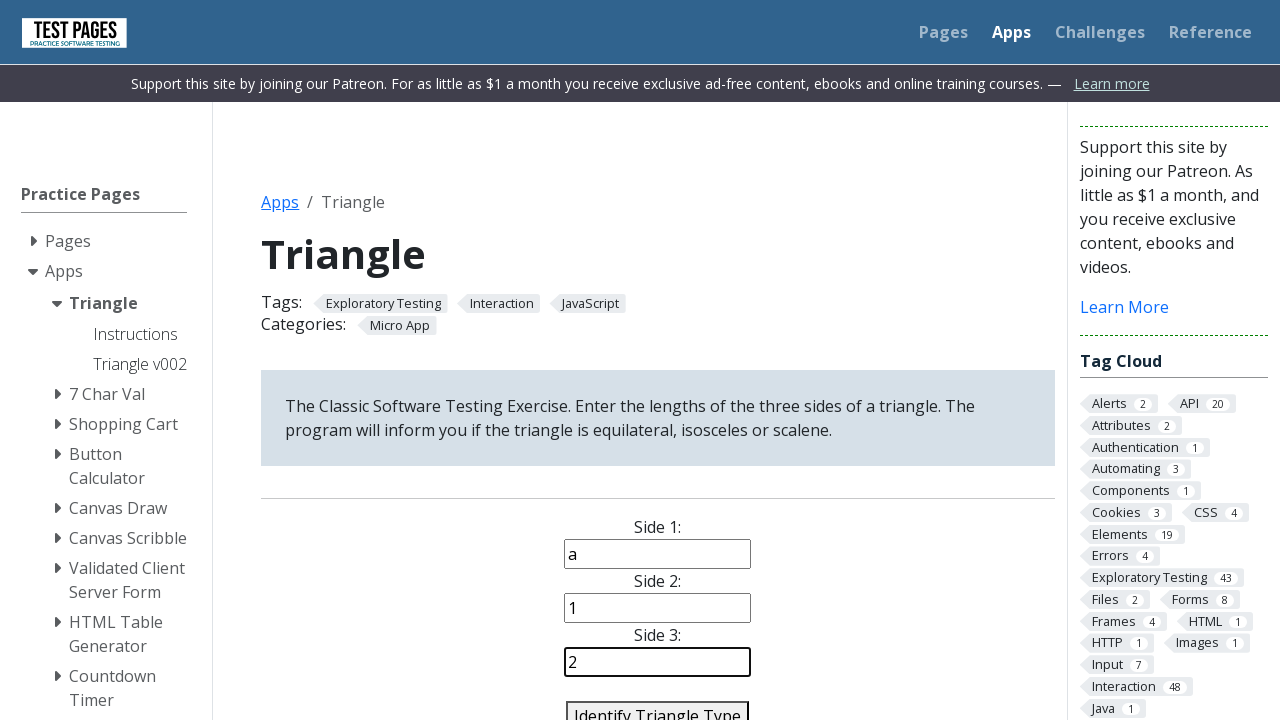

Clicked identify triangle button to submit form at (658, 705) on #identify-triangle-action
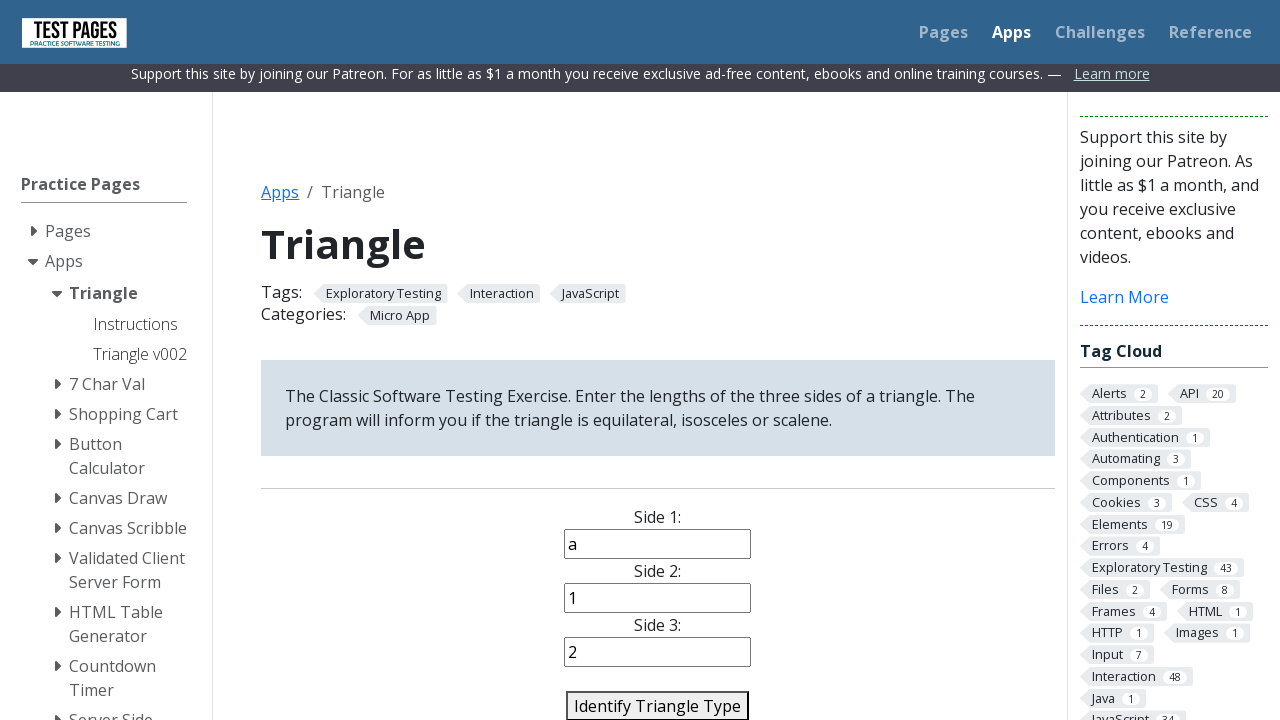

Waited for triangle result to appear - expecting error message 'Error: Side 1 is not a Number'
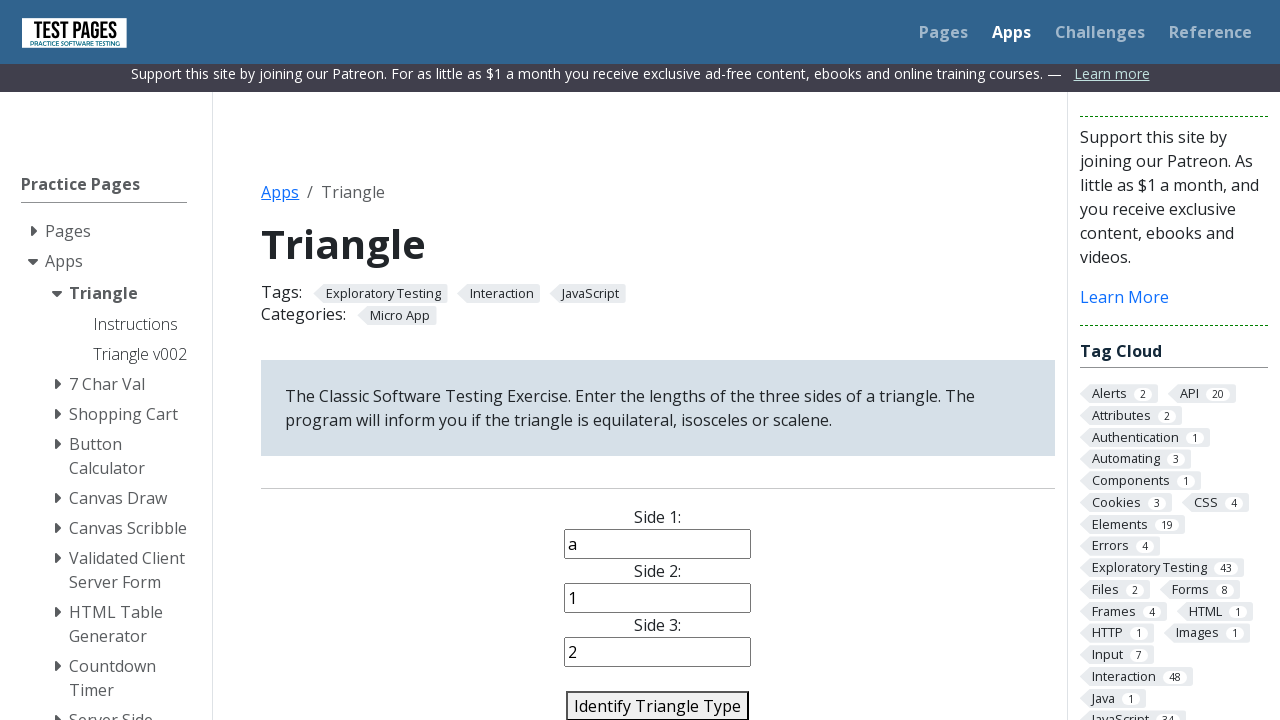

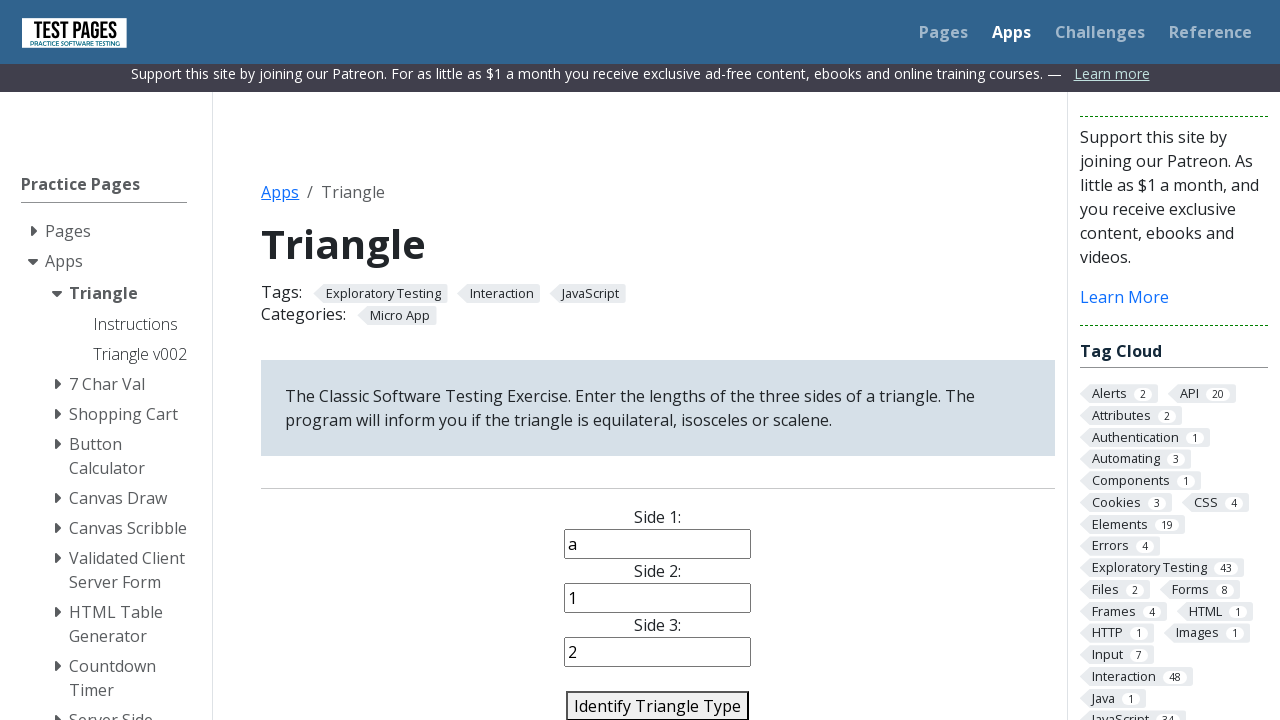